Tests dropdown selection using Playwright's select_option method to choose "Option 1" by its visible text.

Starting URL: https://the-internet.herokuapp.com/dropdown

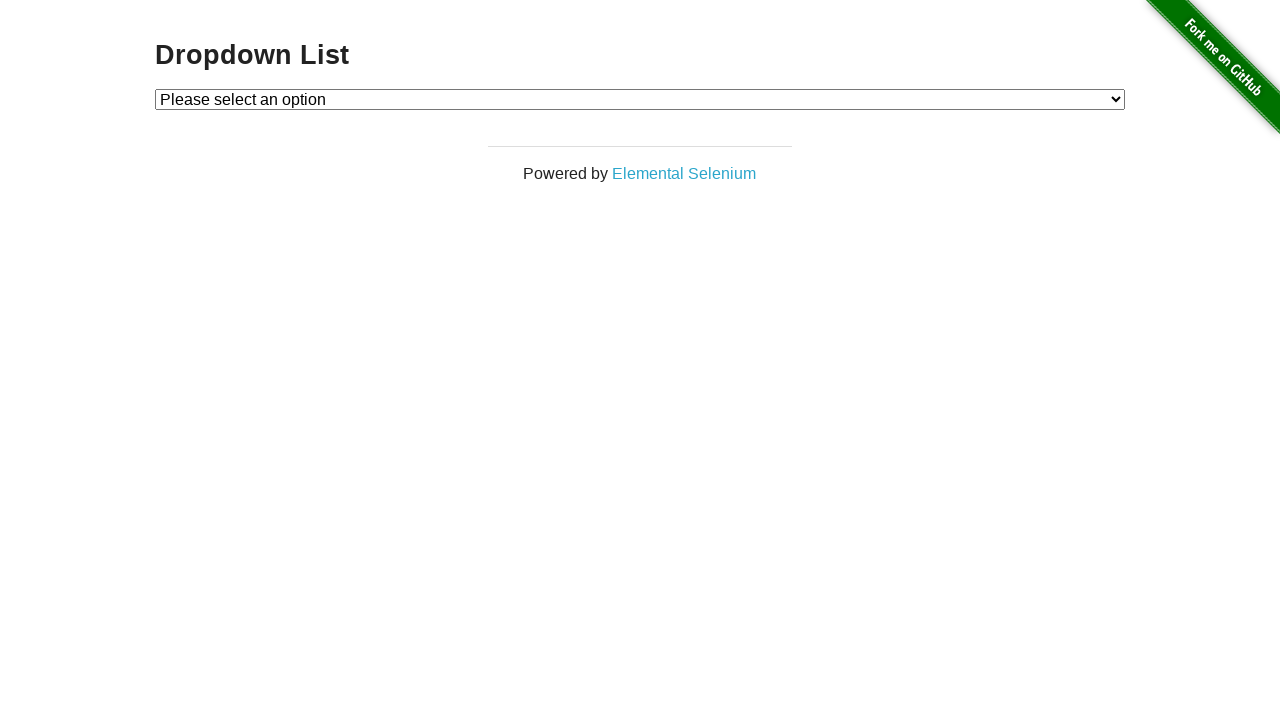

Waited for dropdown element to be present
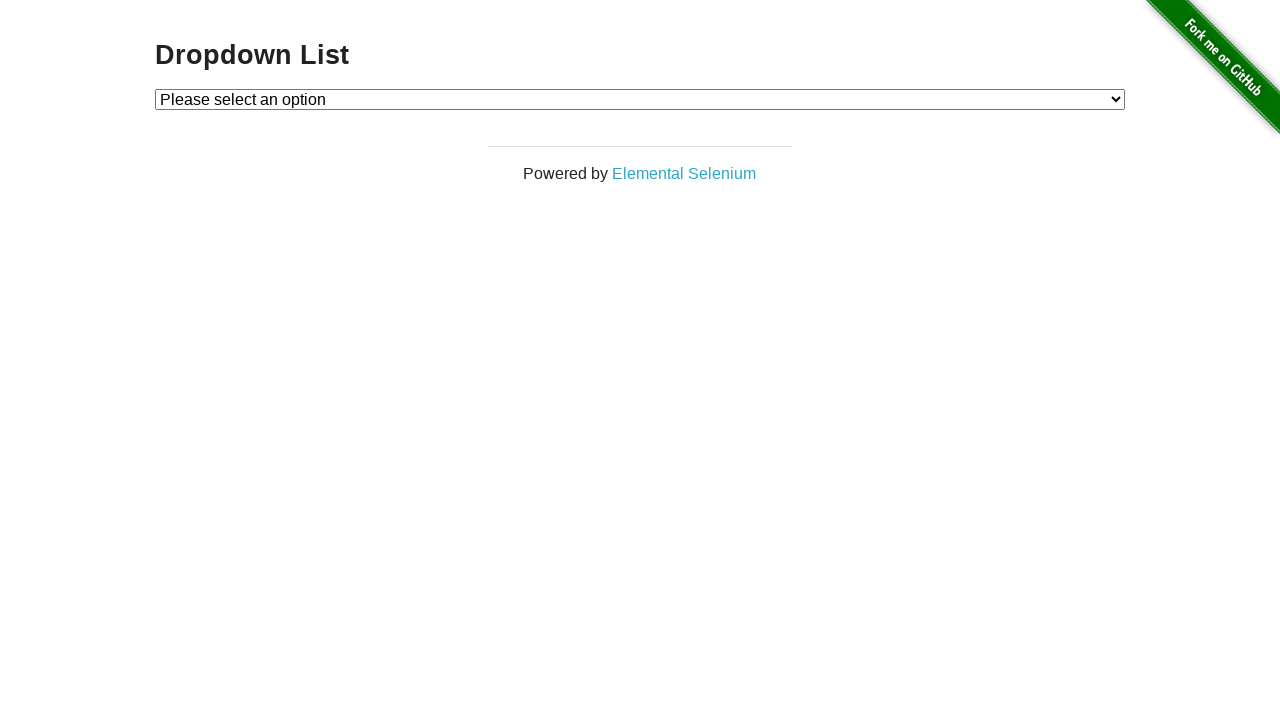

Selected 'Option 1' from dropdown using visible text on #dropdown
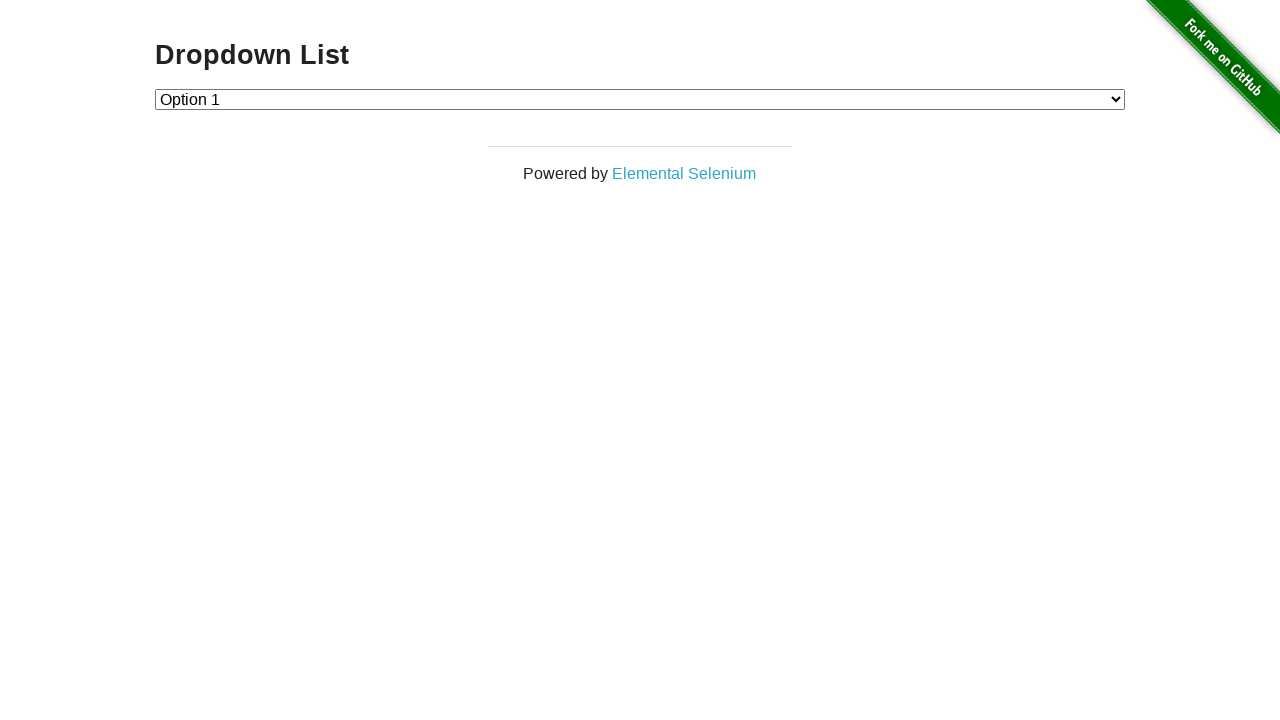

Retrieved selected option text from dropdown
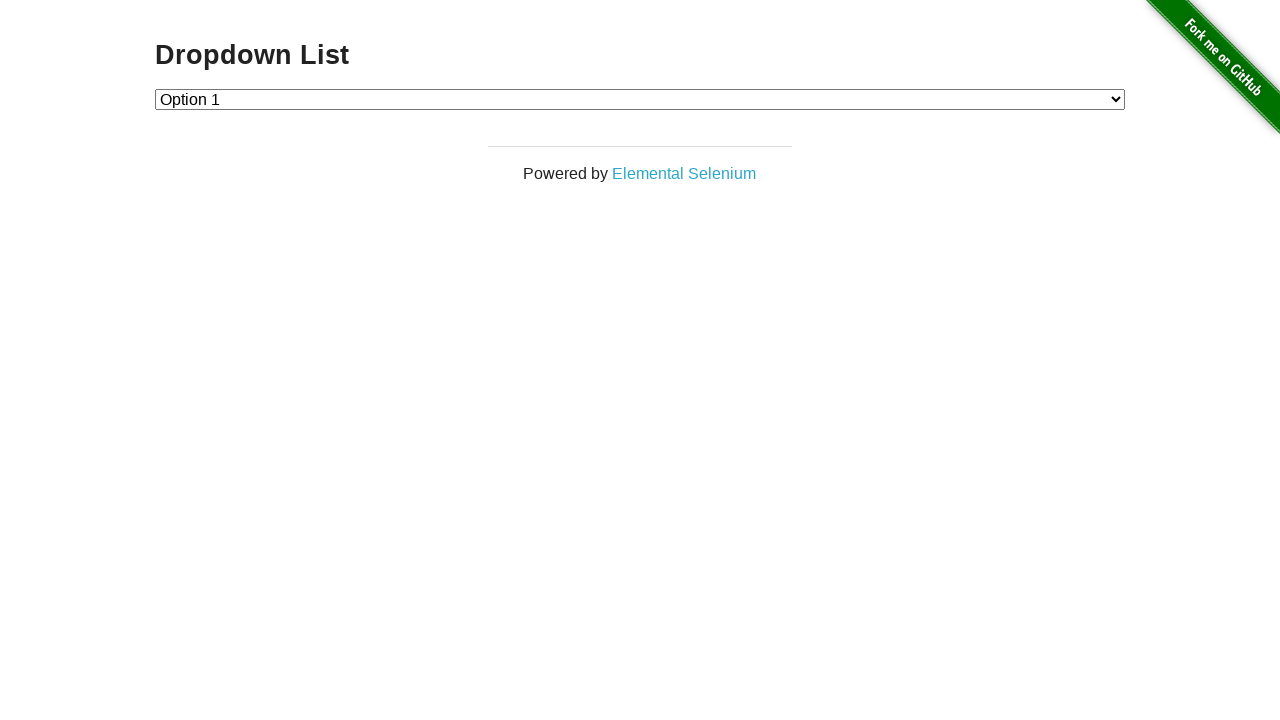

Verified that 'Option 1' was correctly selected
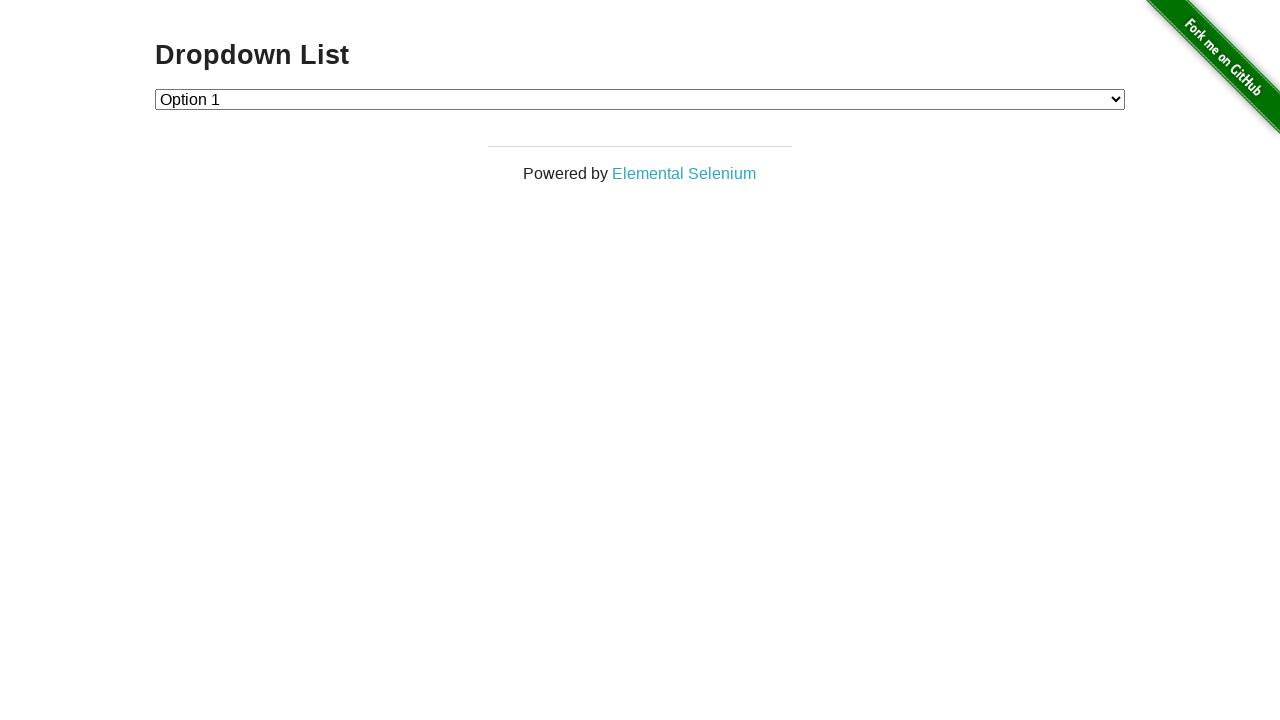

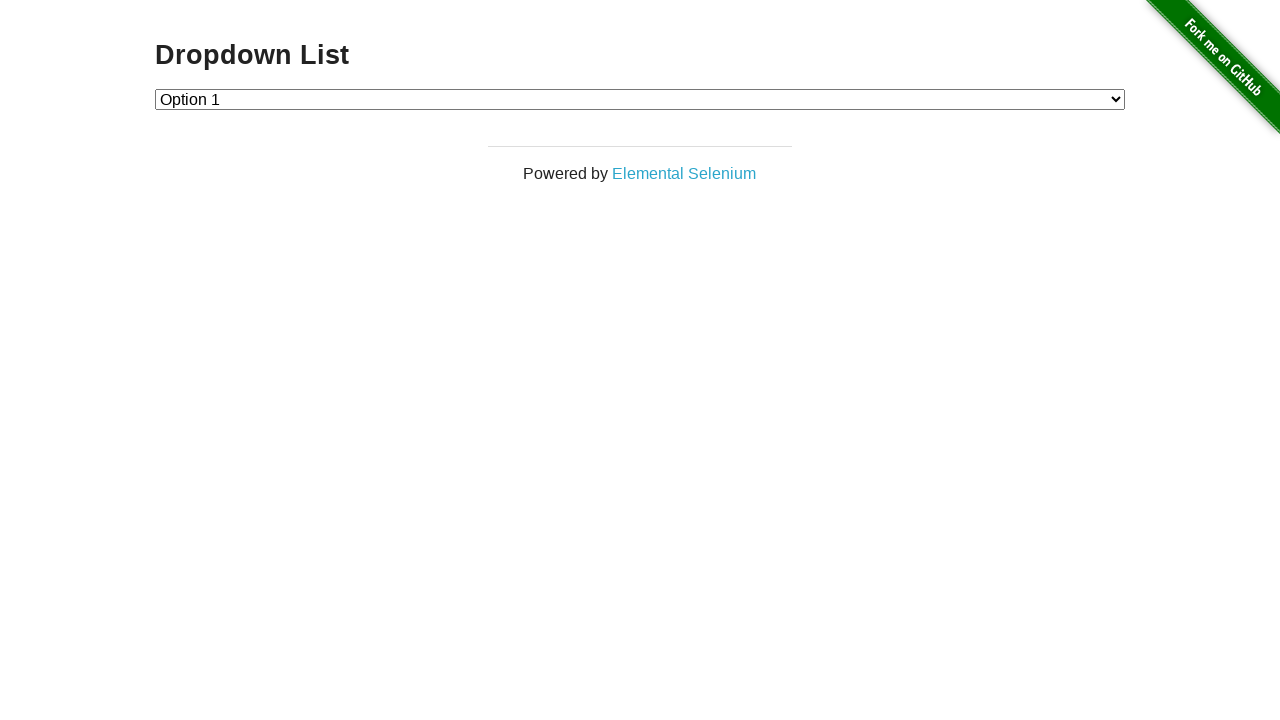